Tests ring configurator by selecting pear shape and then selecting carat size

Starting URL: https://zales.wonderjewel.co/configurator/XC1090

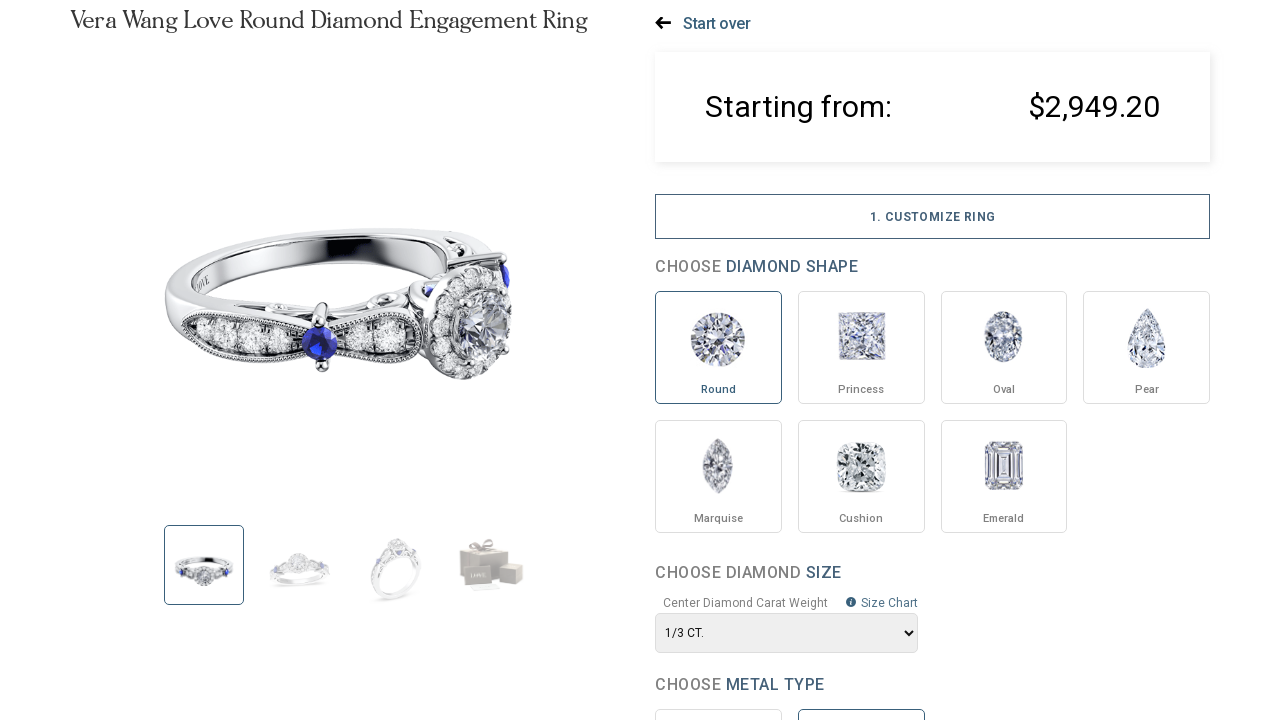

Waited 5 seconds for ring configurator page to load
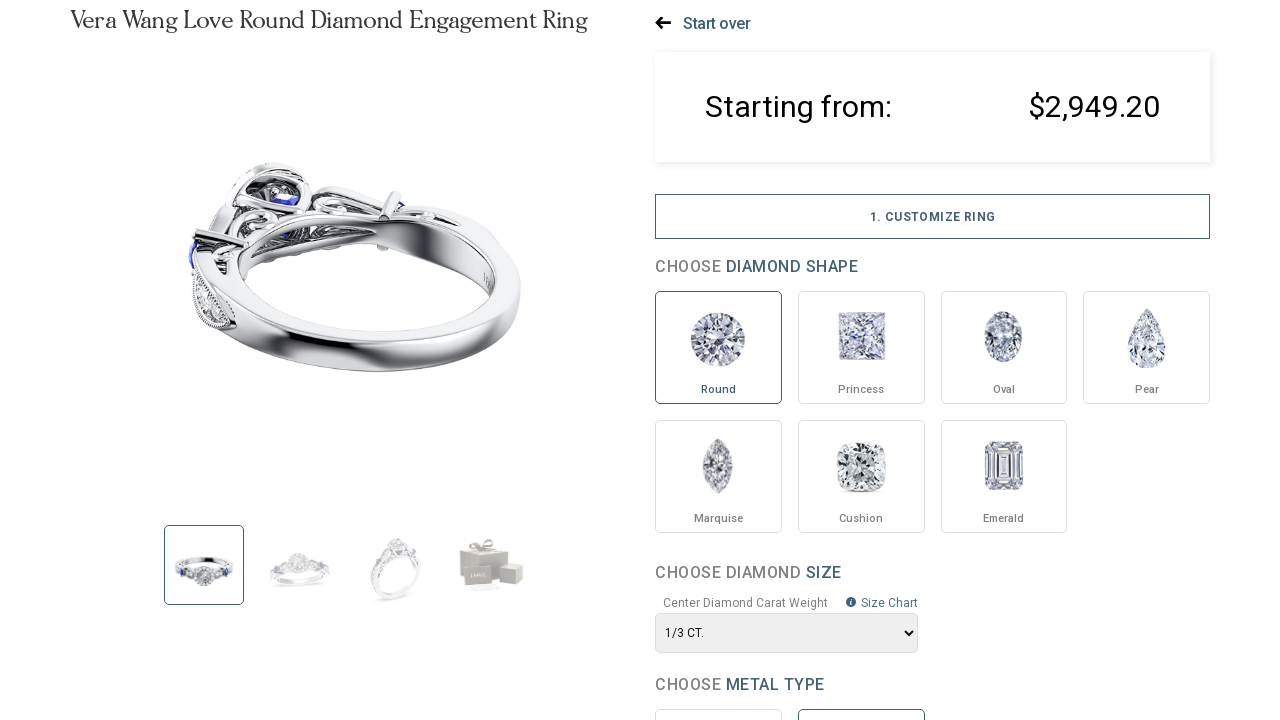

Made pear shape element visible via JavaScript
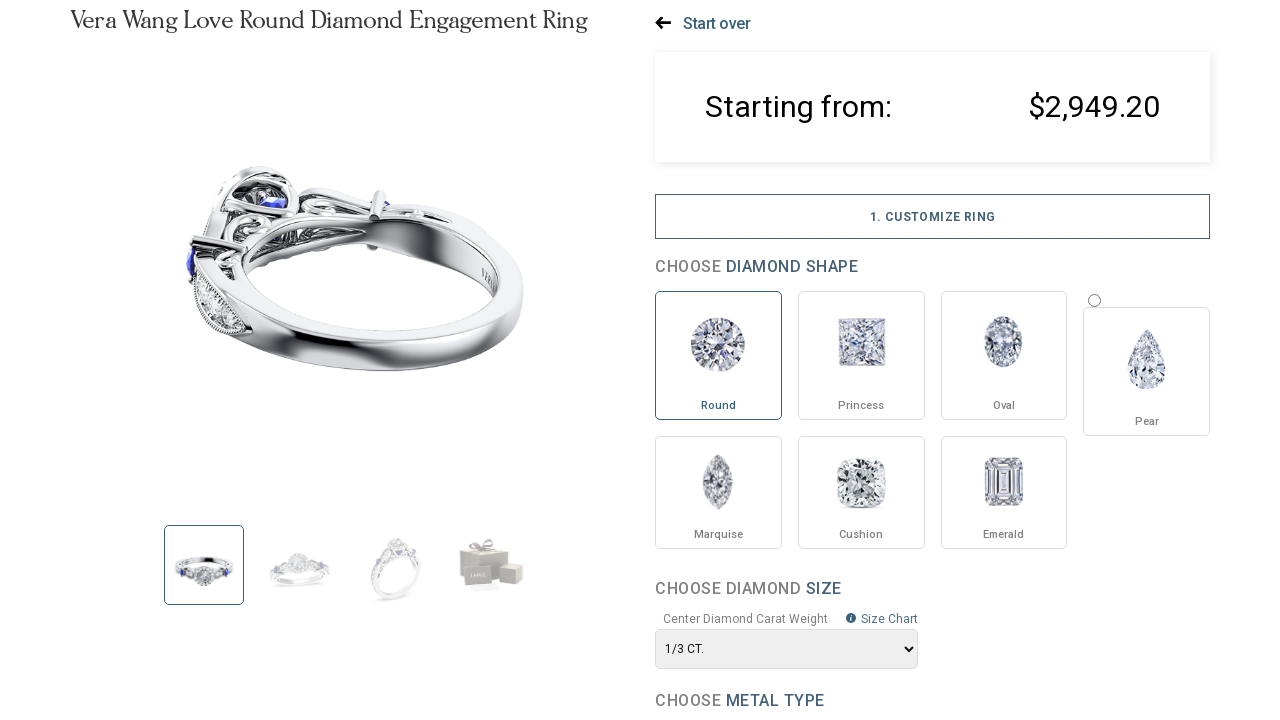

Selected pear shape option at (1095, 300) on #PE
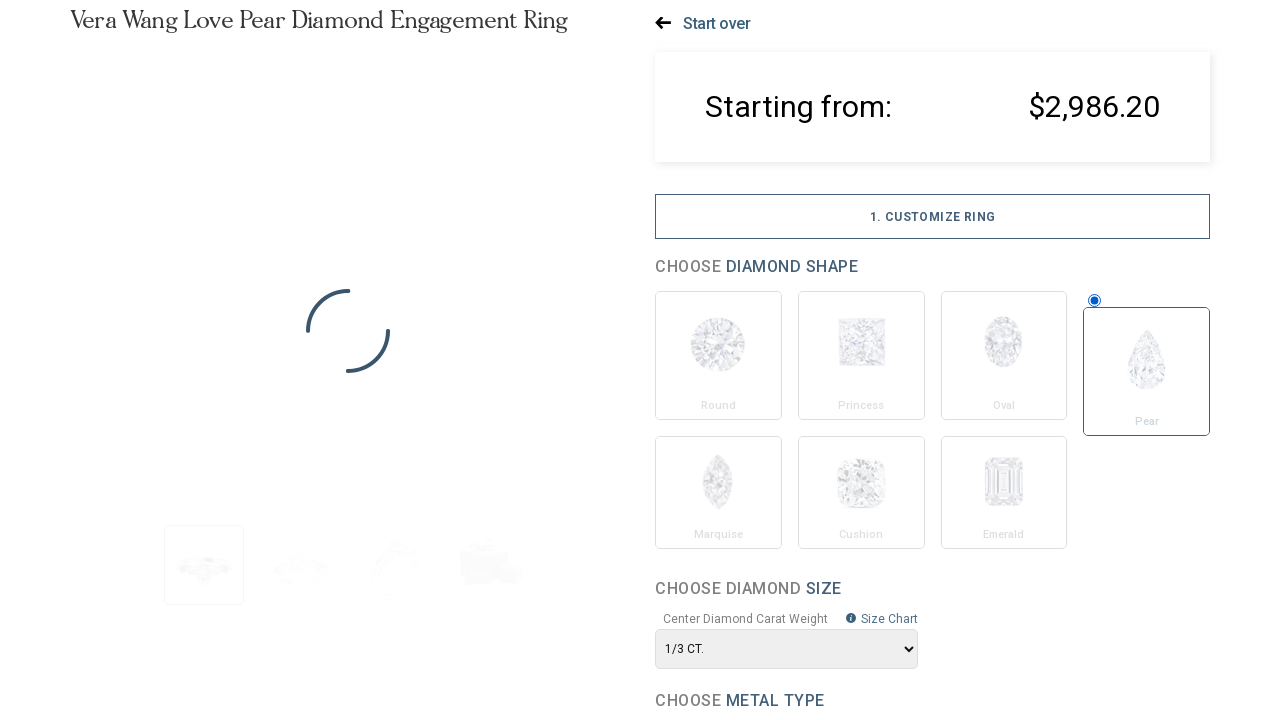

Waited 8 seconds for pear shape to be processed
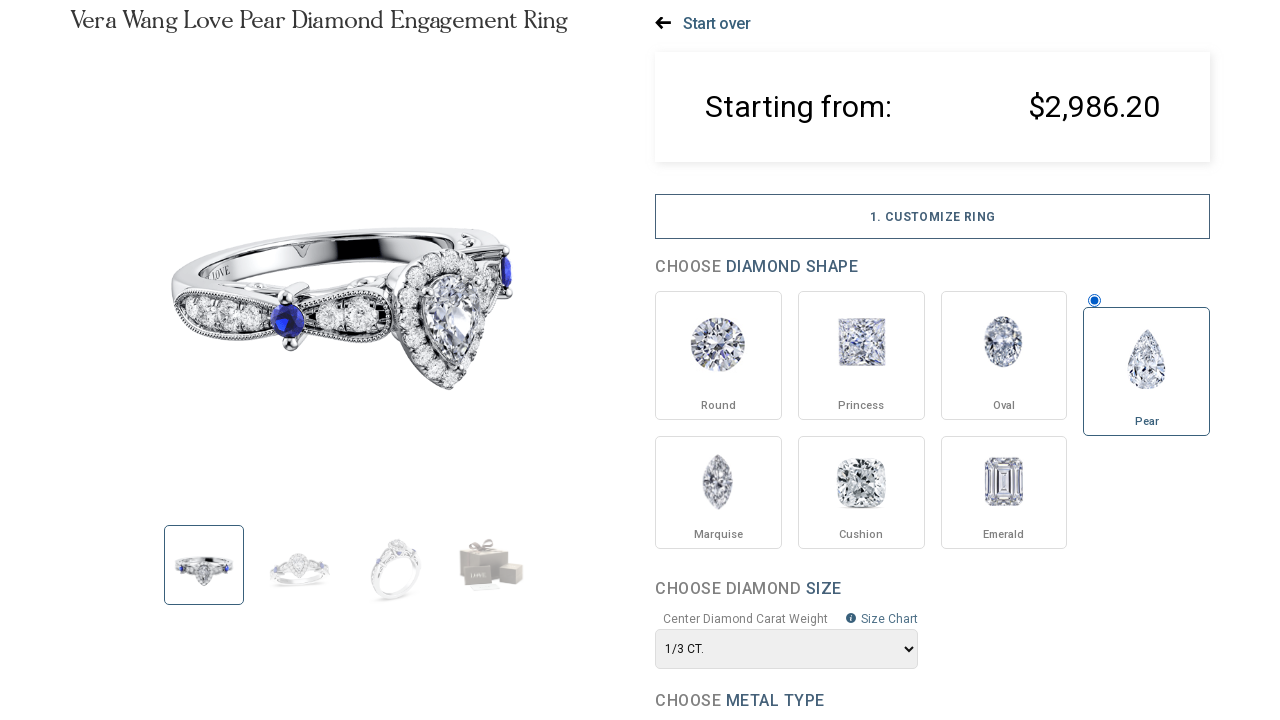

Selected 1/3 CT carat size from dropdown on select[name='size']
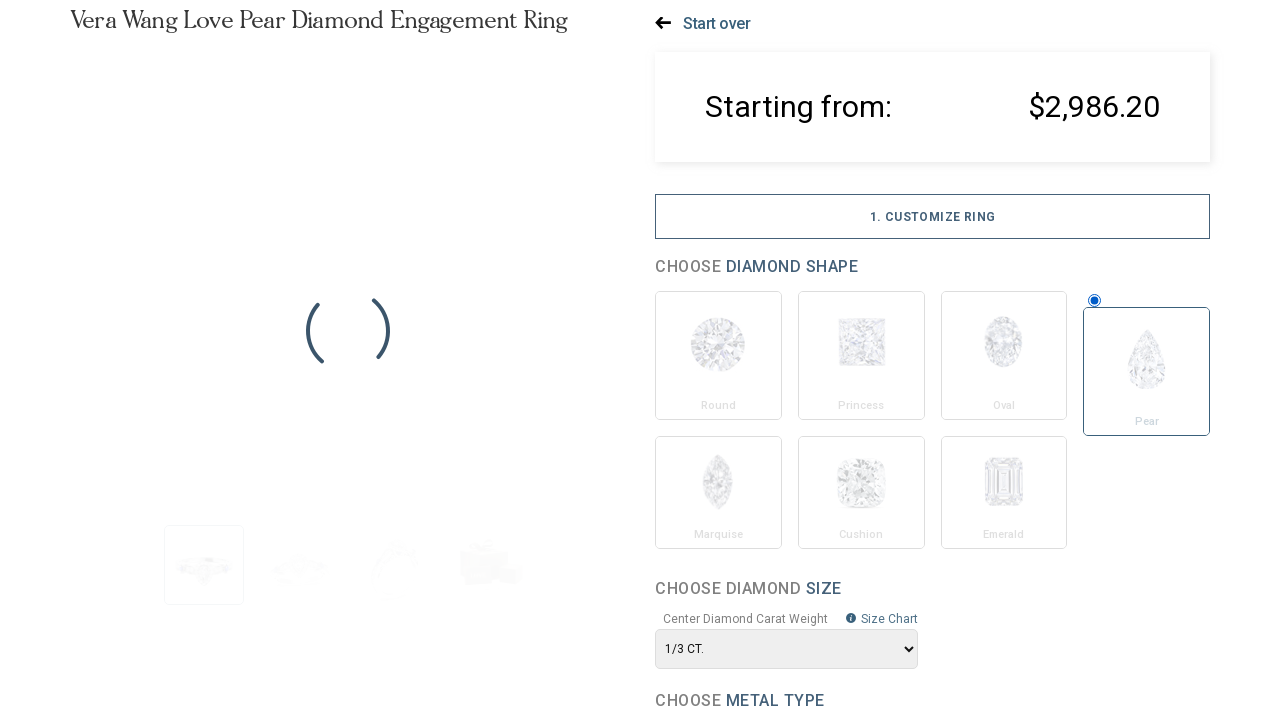

Waited 8 seconds for carat size to be processed
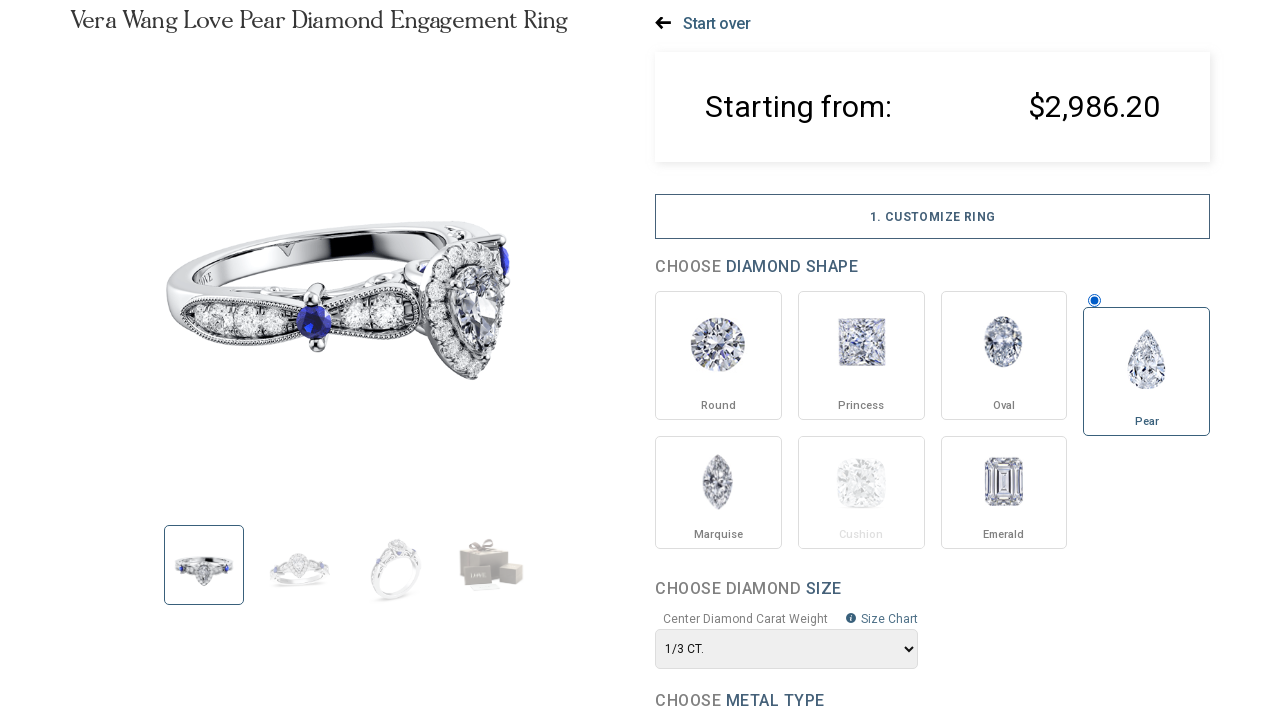

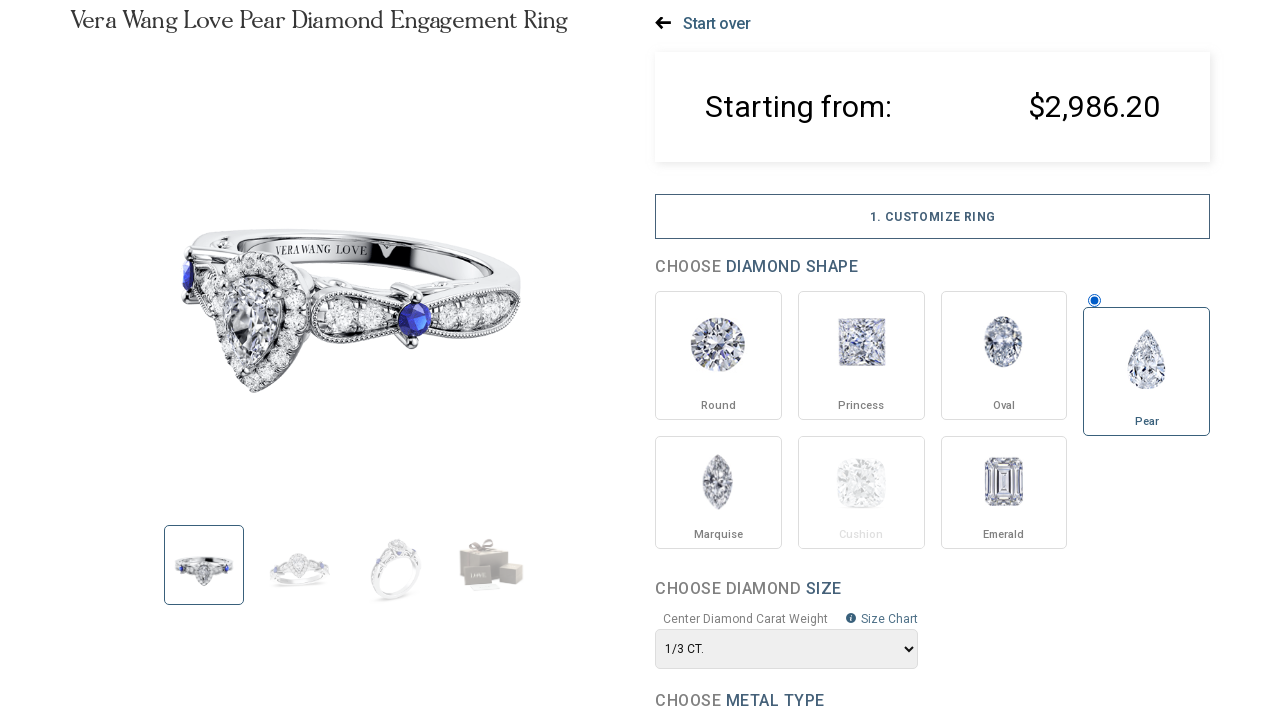